Tests checkbox functionality by ensuring both checkboxes are unchecked - clicks each checkbox if it's currently selected to deselect it, then verifies both are deselected

Starting URL: https://the-internet.herokuapp.com/checkboxes

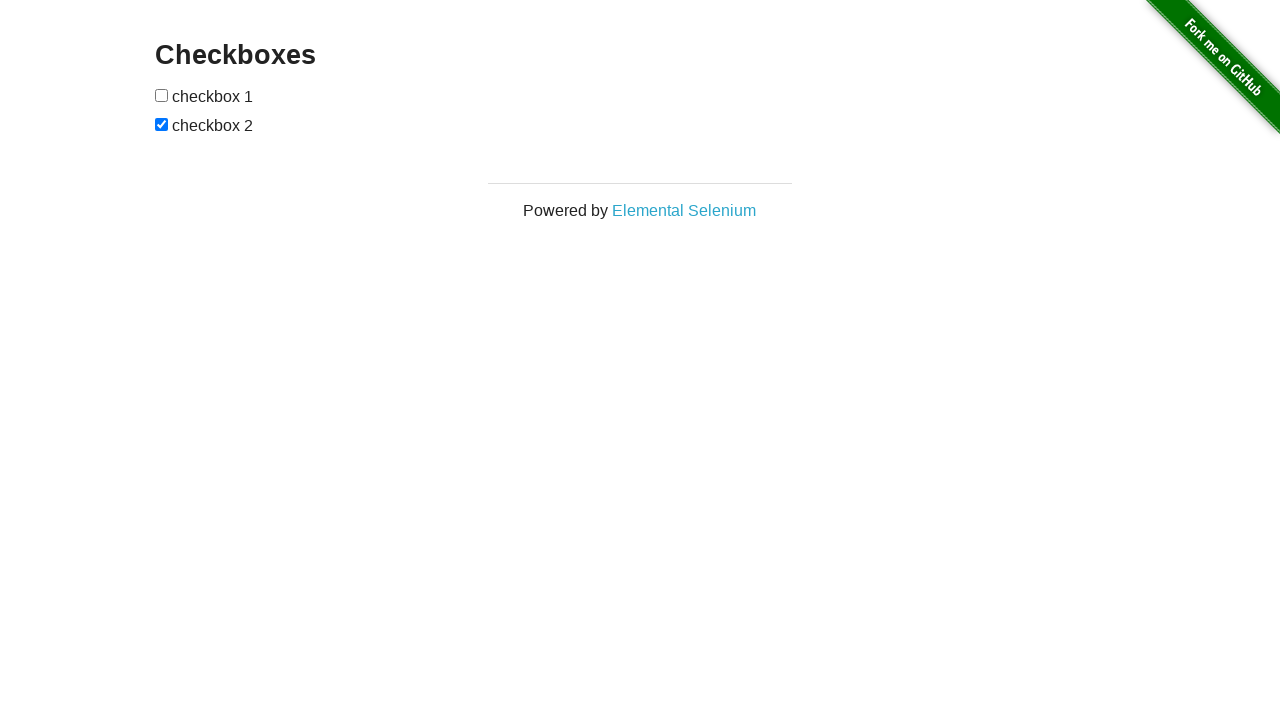

Navigated to checkbox test page
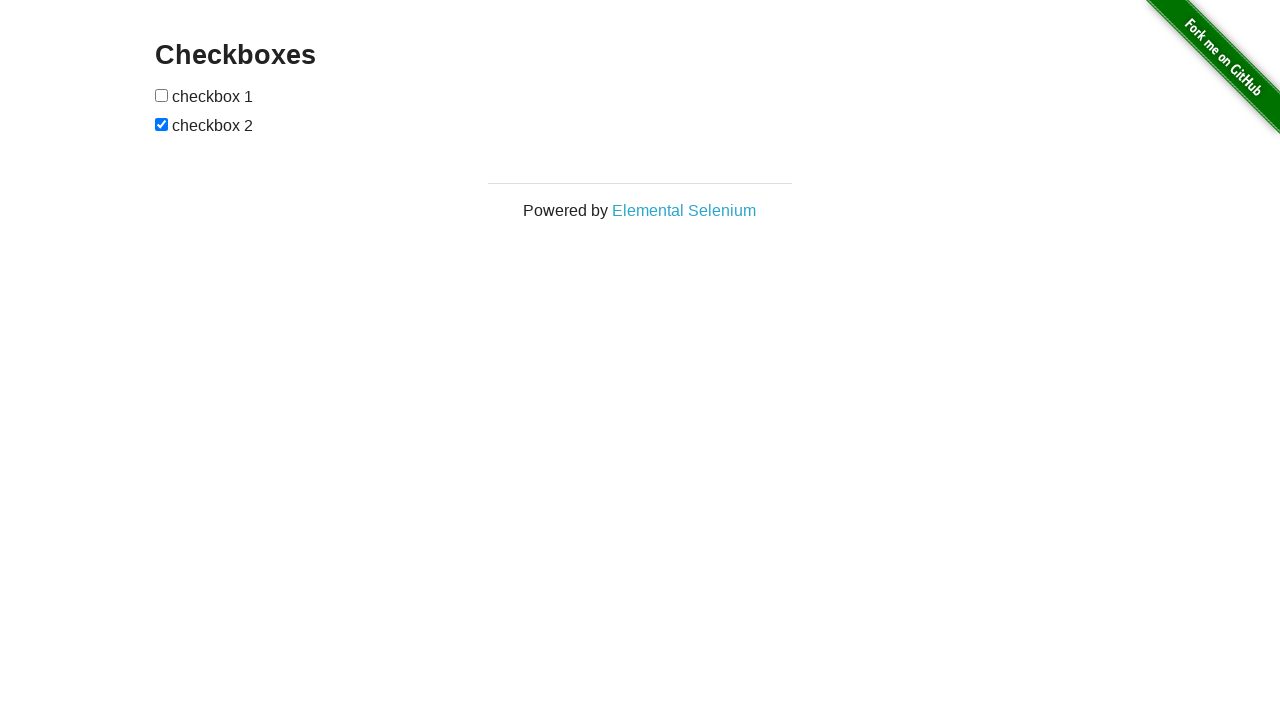

Located first checkbox element
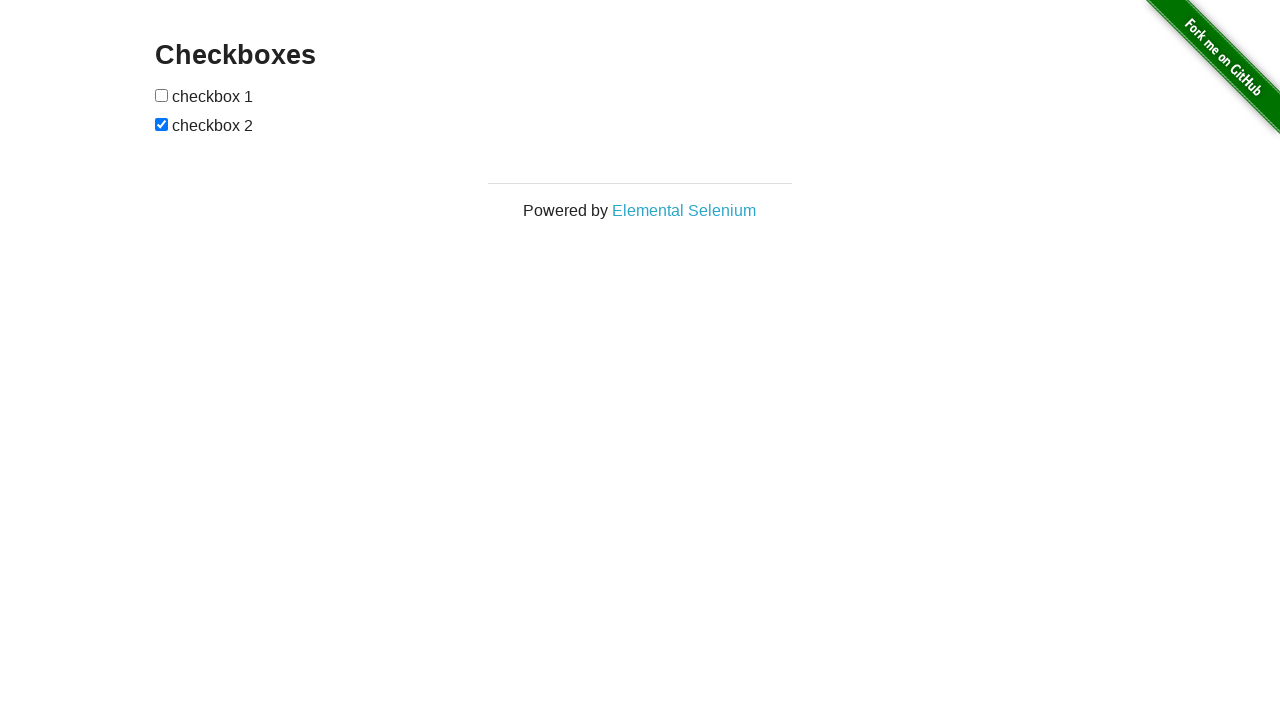

Checked first checkbox state - it is not selected
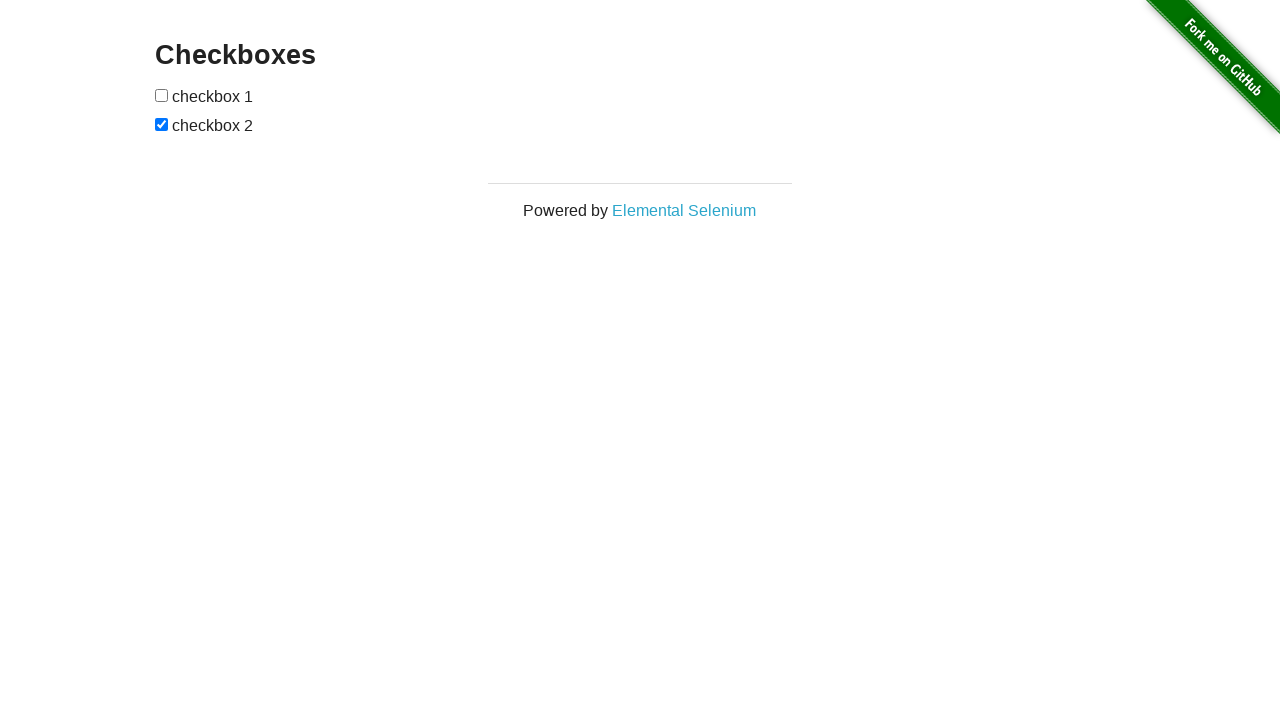

Verified first checkbox is deselected
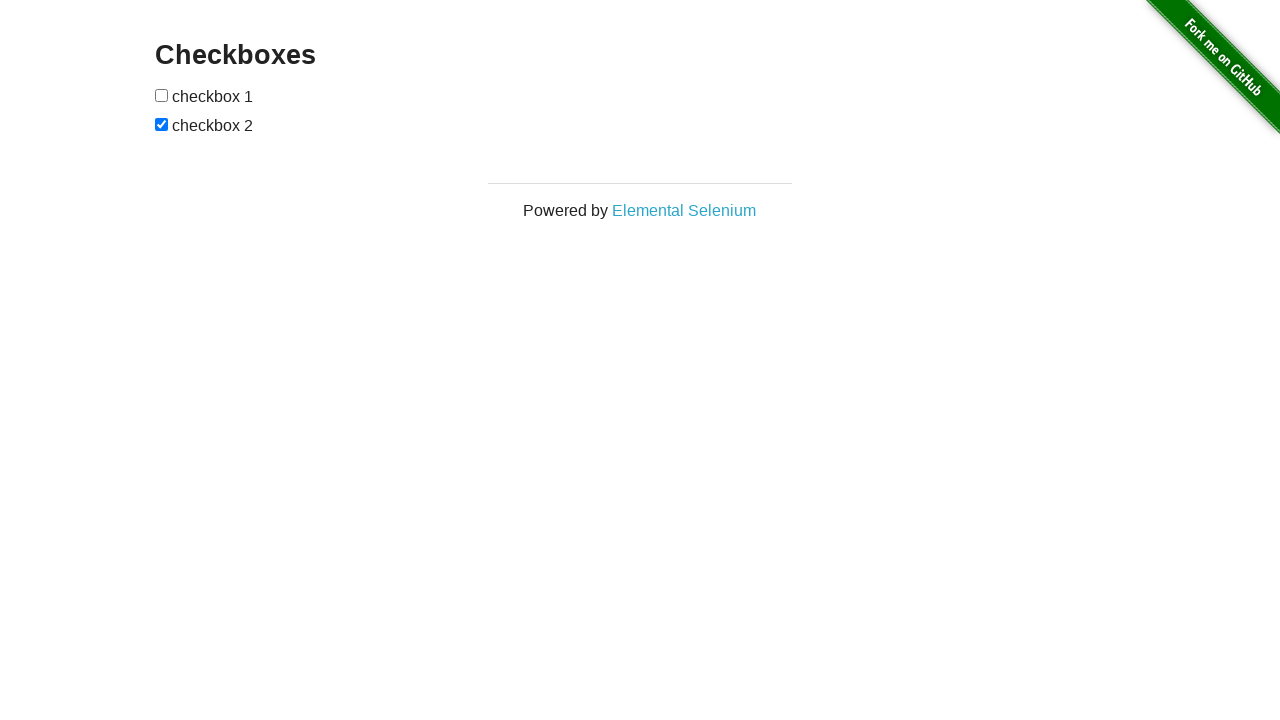

Located second checkbox element
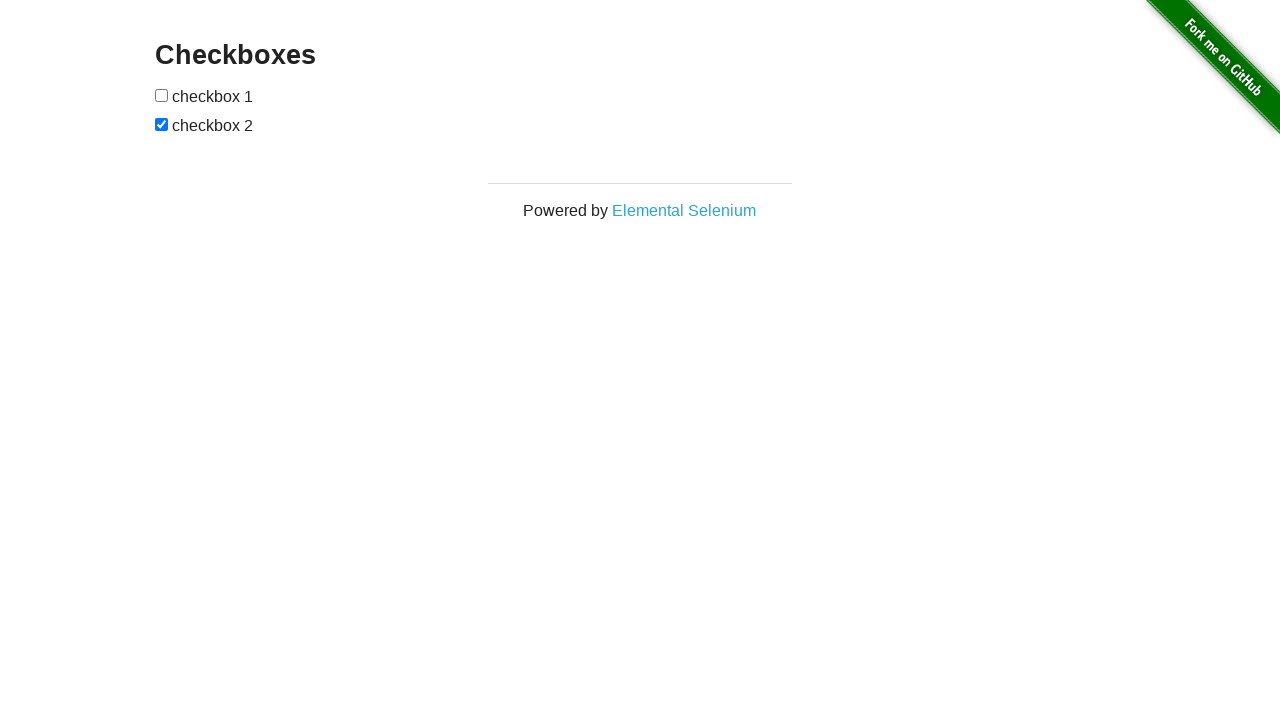

Checked second checkbox state - it is selected
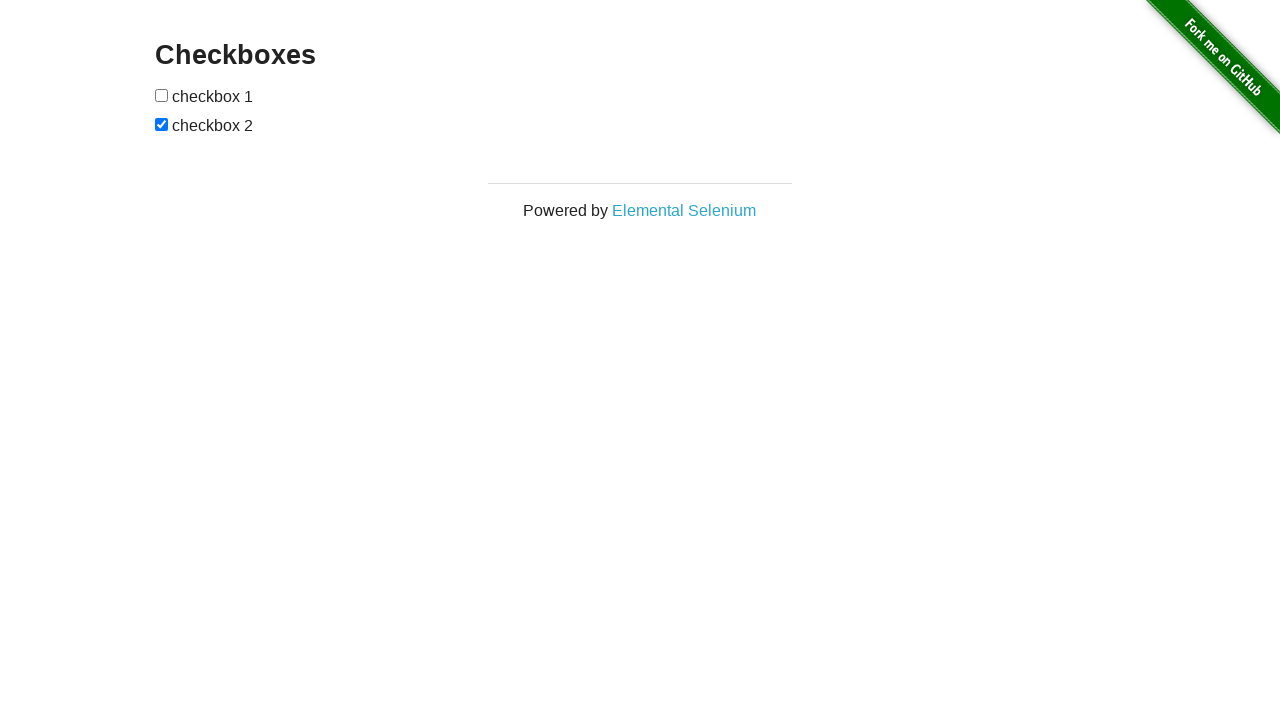

Clicked second checkbox to deselect it at (162, 124) on xpath=//*[@id='checkboxes']/input[2]
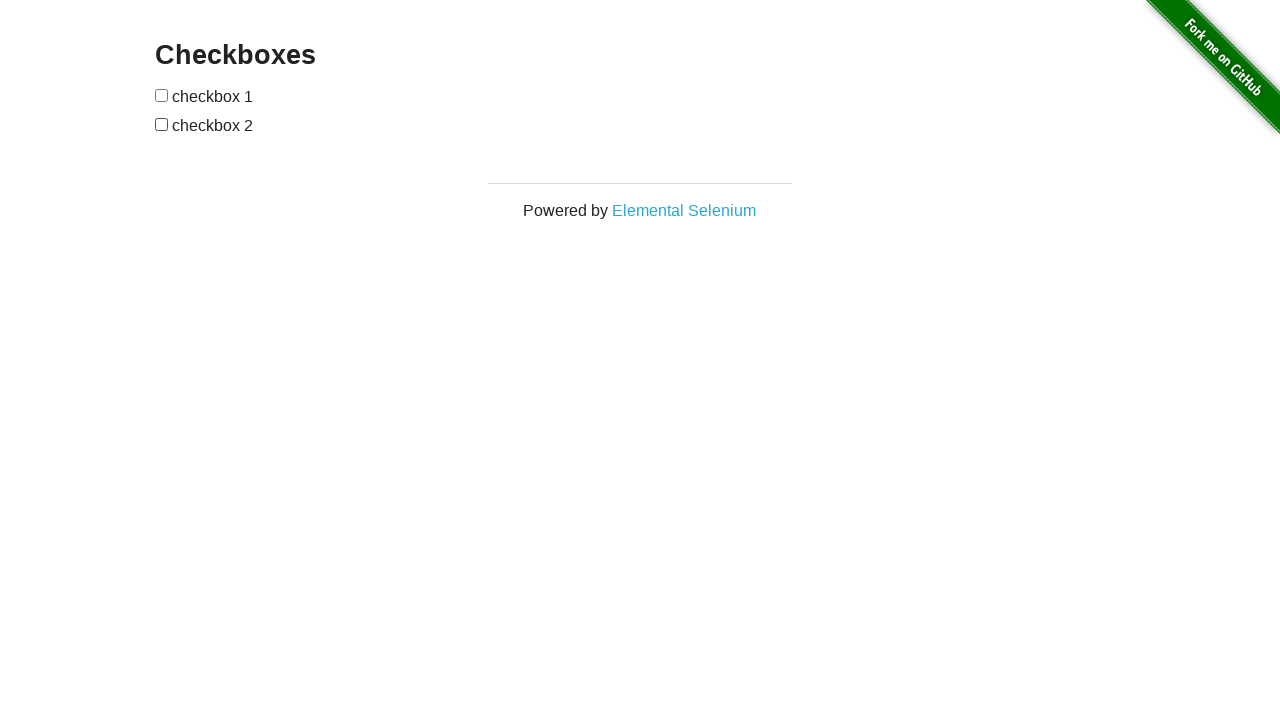

Verified second checkbox is deselected
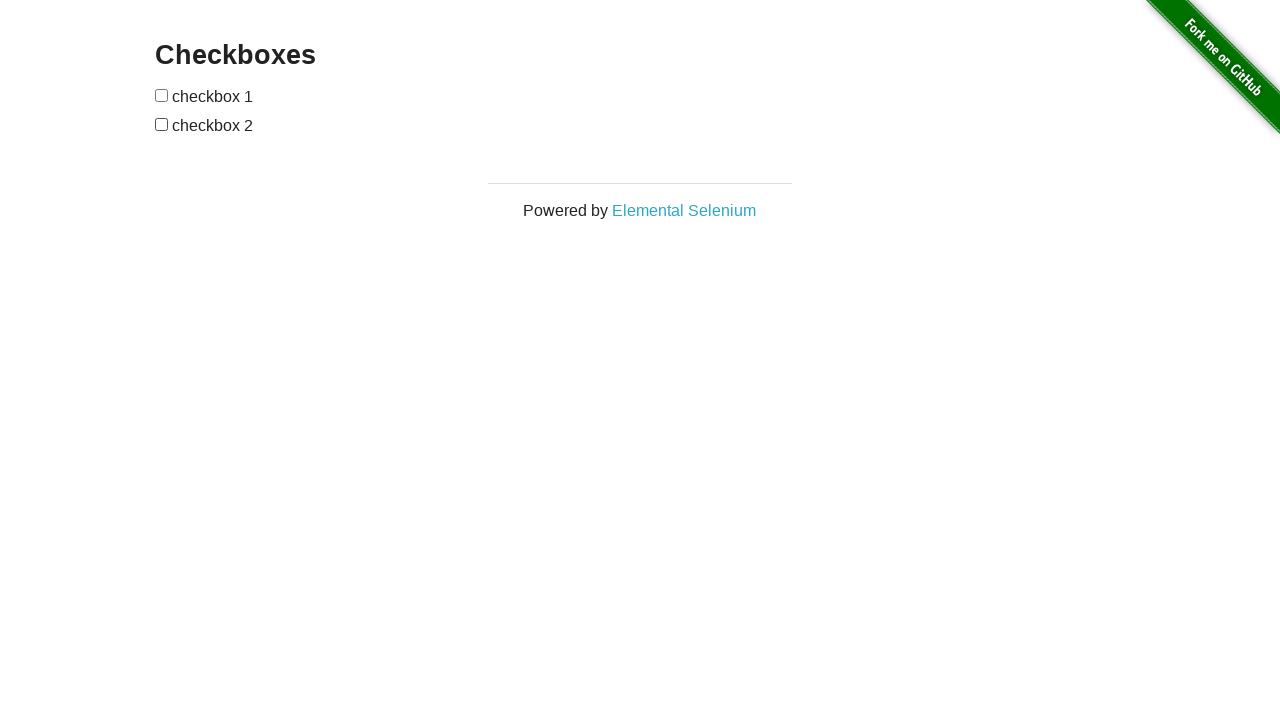

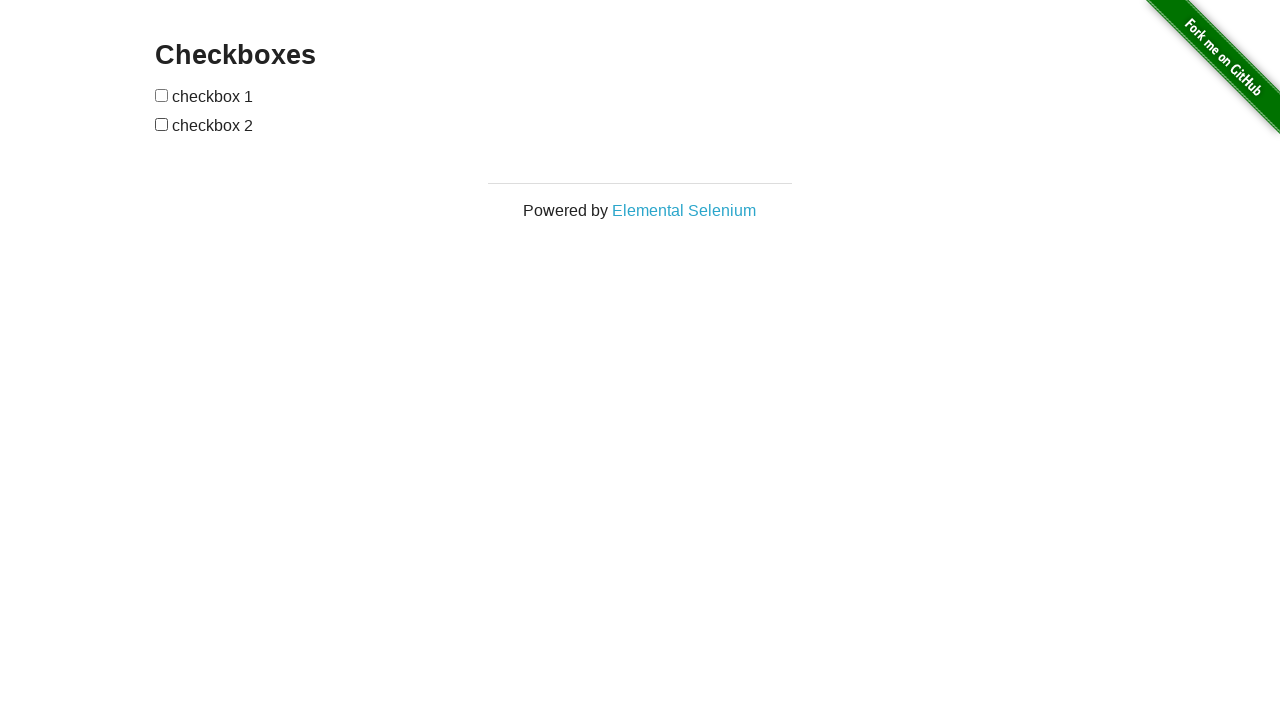